Tests the add/remove elements functionality by clicking the "Add Element" button to create a new element, then clicking the "Delete" button to remove it.

Starting URL: https://the-internet.herokuapp.com/add_remove_elements/

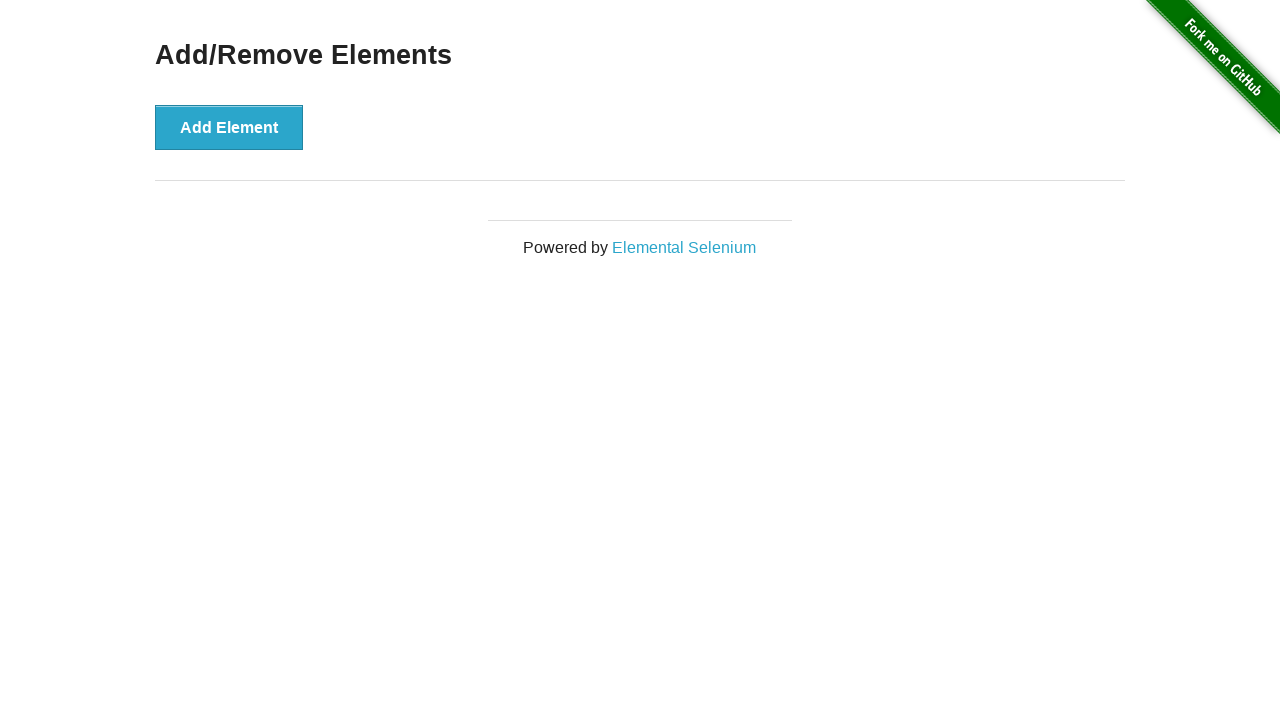

Clicked 'Add Element' button to create a new element at (229, 127) on #content div button
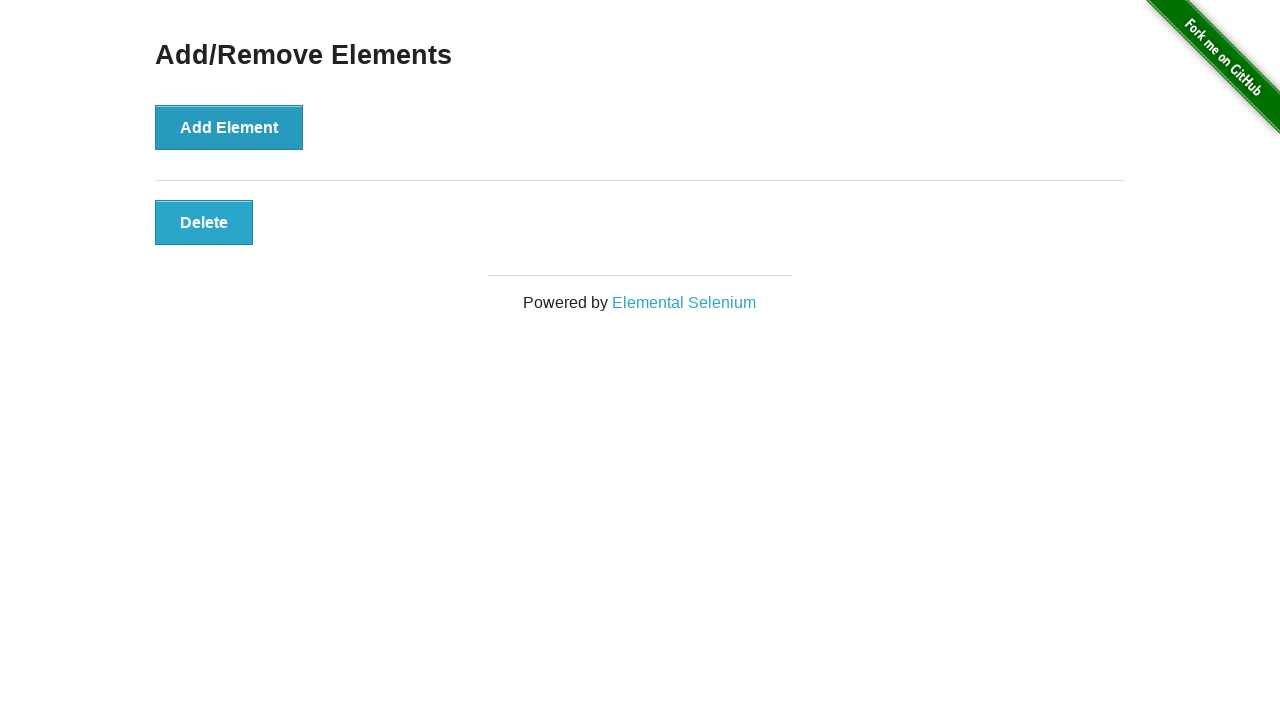

Delete button appeared on the page
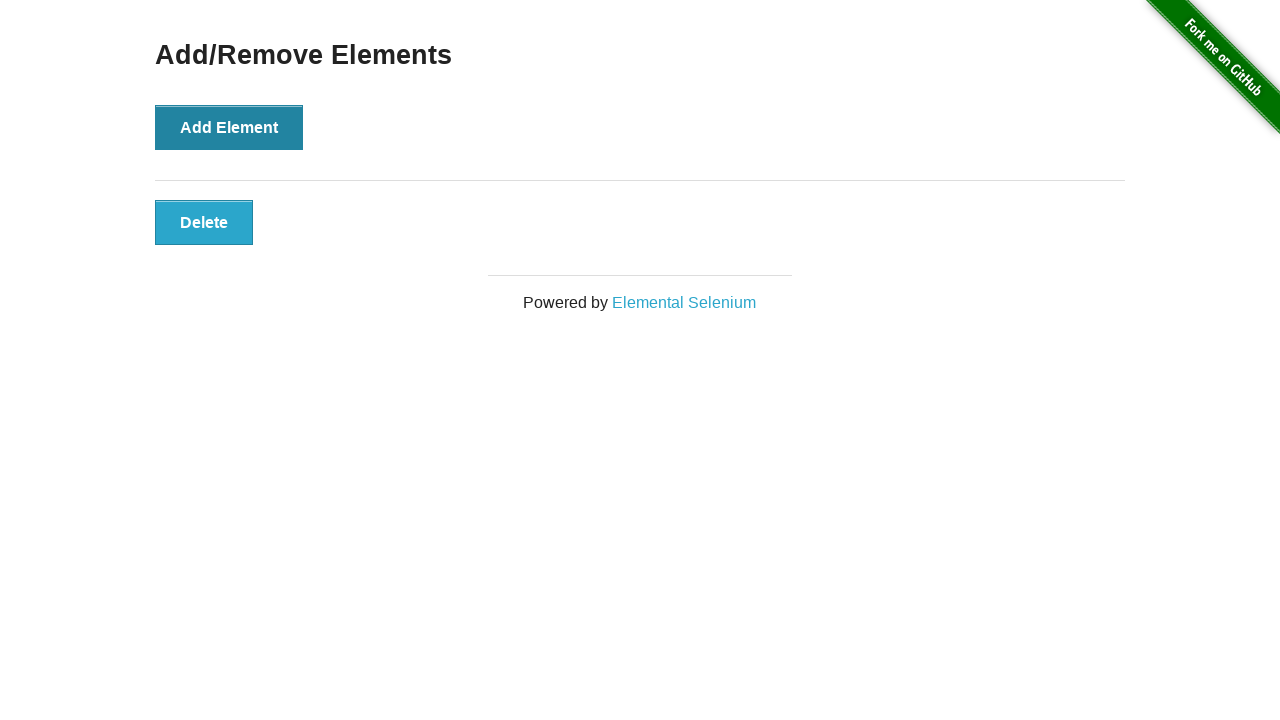

Clicked 'Delete' button to remove the element at (204, 222) on #elements button
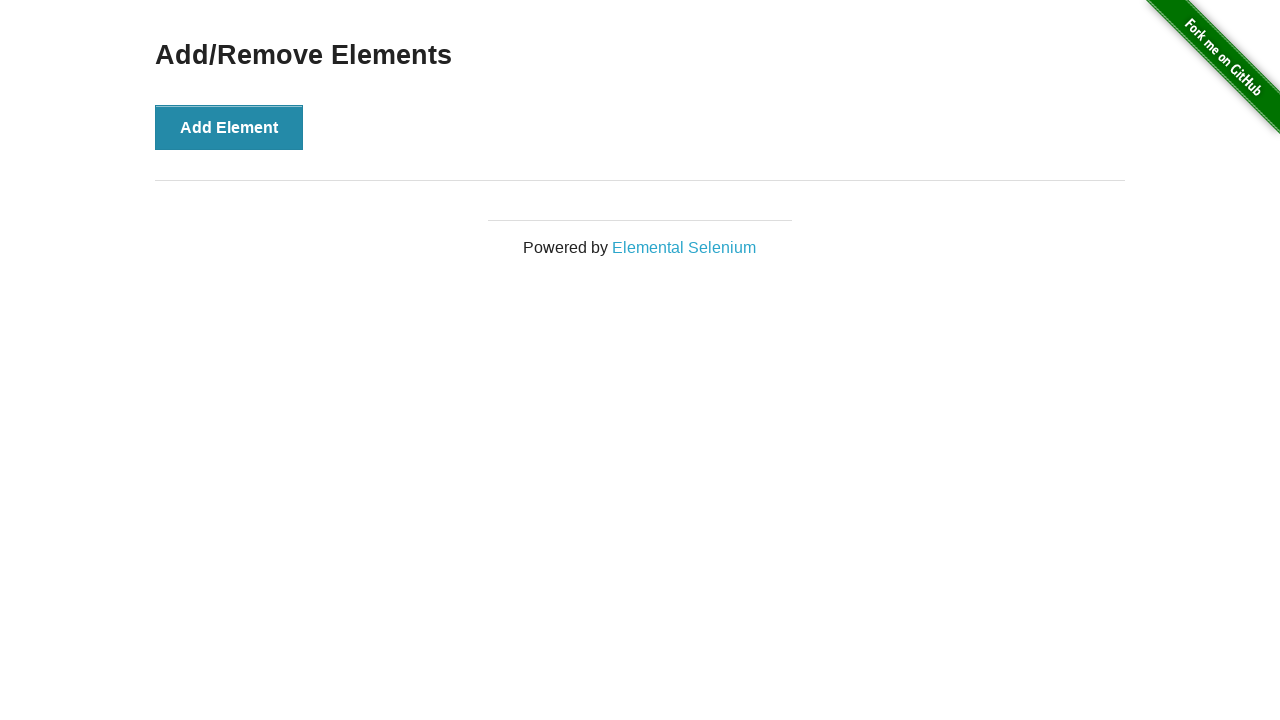

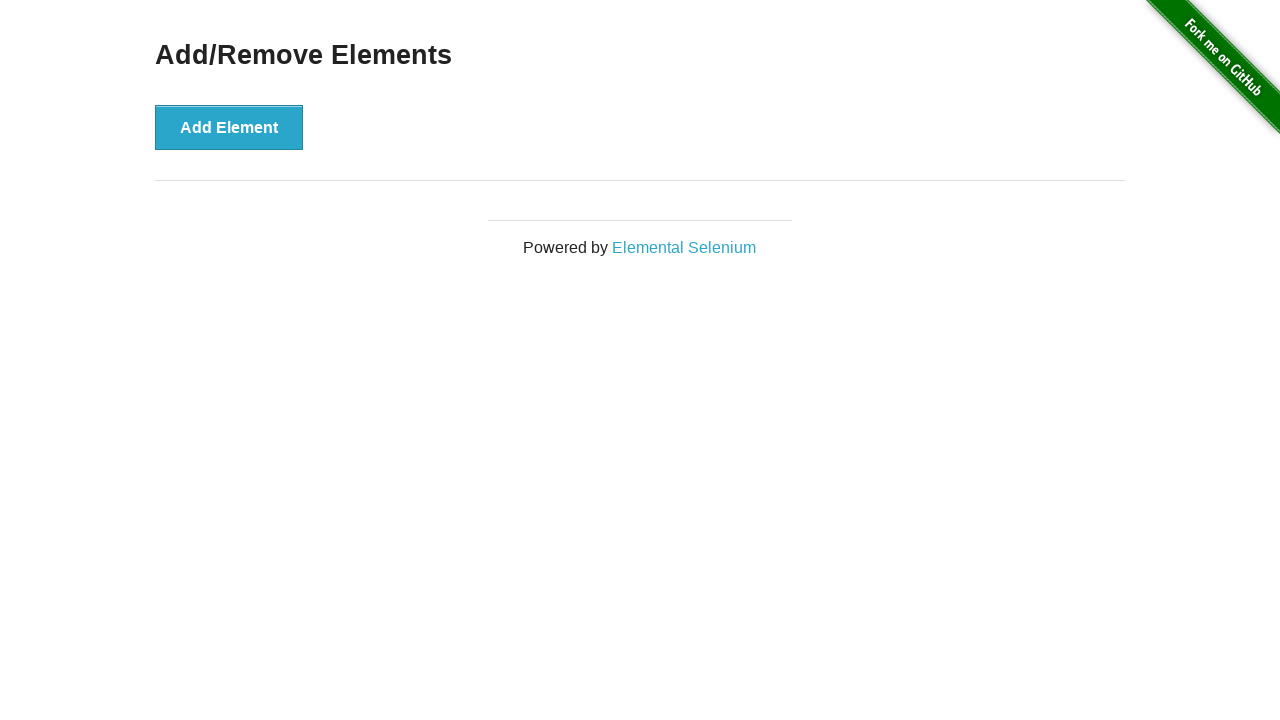